Tests iframe handling by switching to different frames (including nested frames), clicking buttons inside frames, and switching back to parent/default content

Starting URL: https://www.leafground.com/frame.xhtml

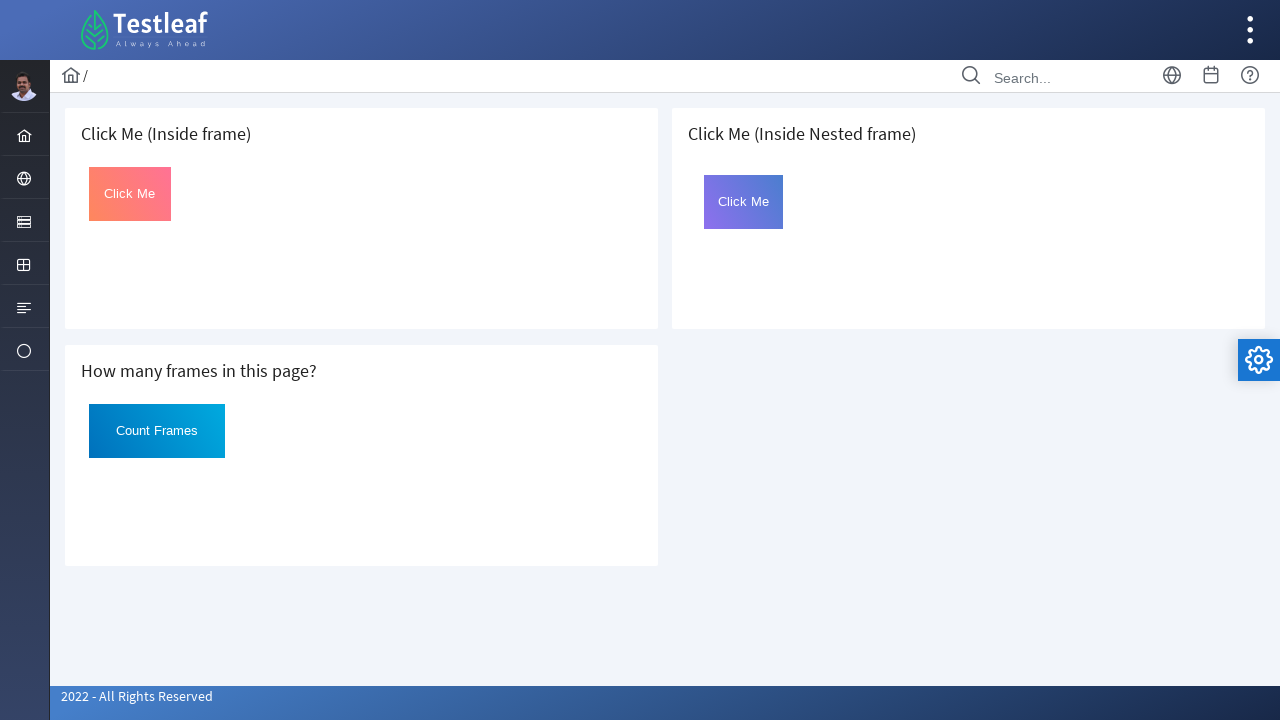

Switched to first iframe and clicked button with id 'Click' at (130, 194) on iframe >> nth=0 >> internal:control=enter-frame >> #Click
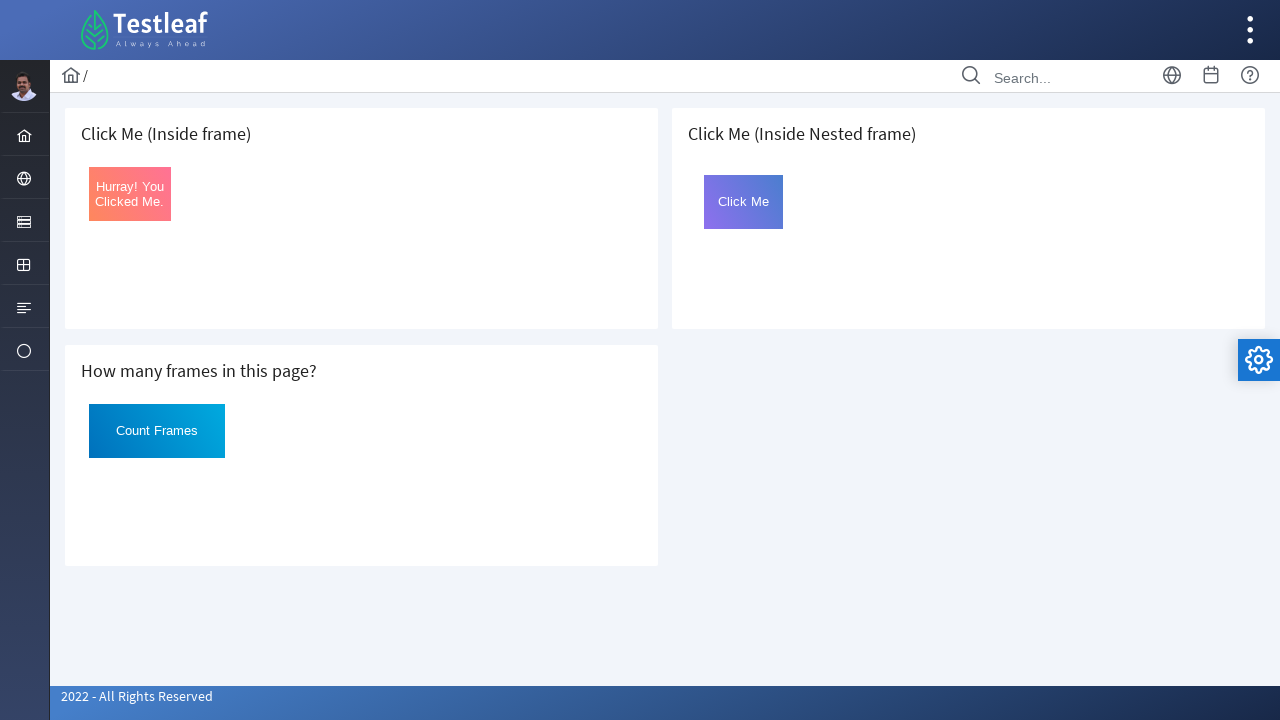

Verified button text changed to 'Hurray! You Clicked Me.'
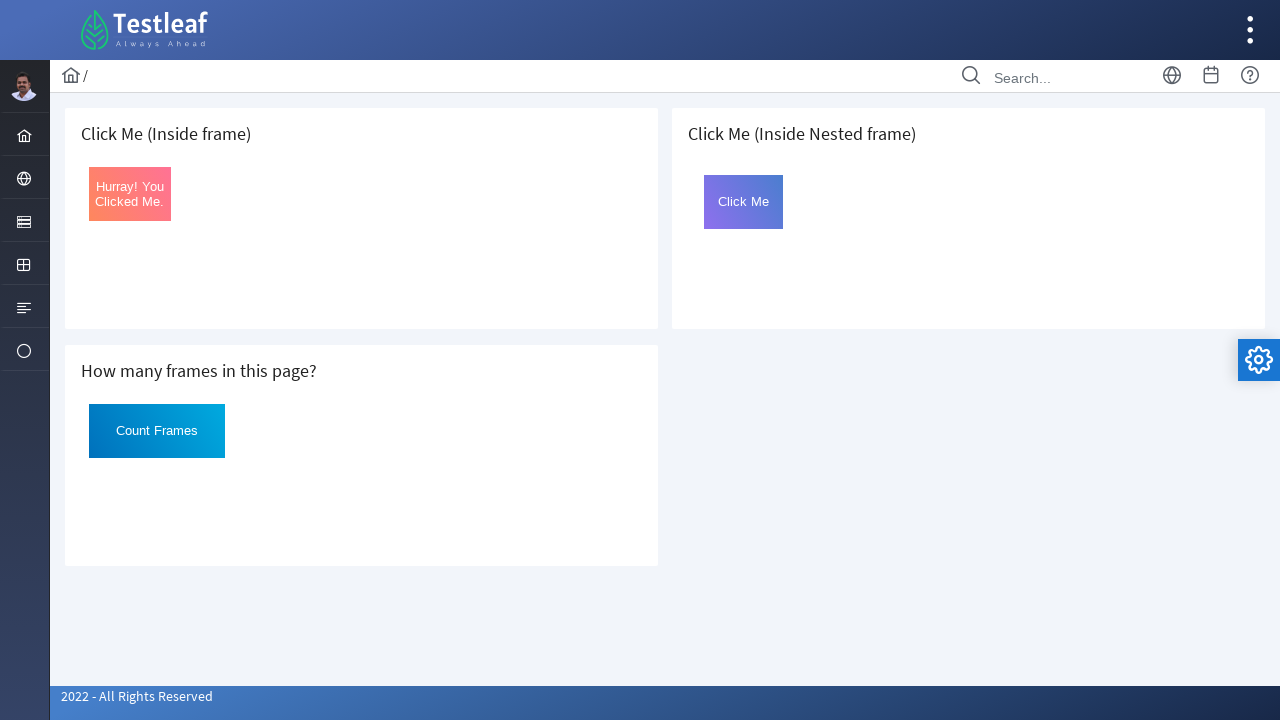

Located third iframe (index 2) as parent frame containing nested frame
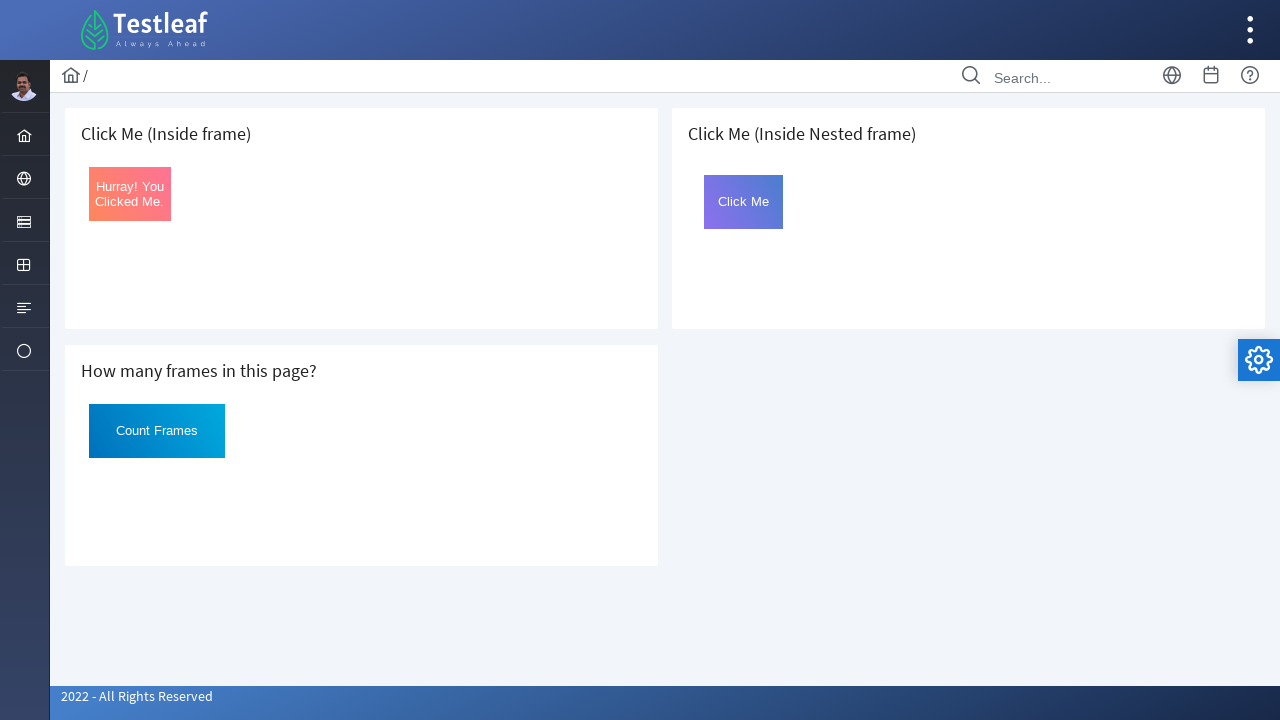

Switched to nested iframe (frame2) inside parent frame and clicked 'Click Me' button at (744, 202) on iframe >> nth=2 >> internal:control=enter-frame >> #frame2 >> internal:control=e
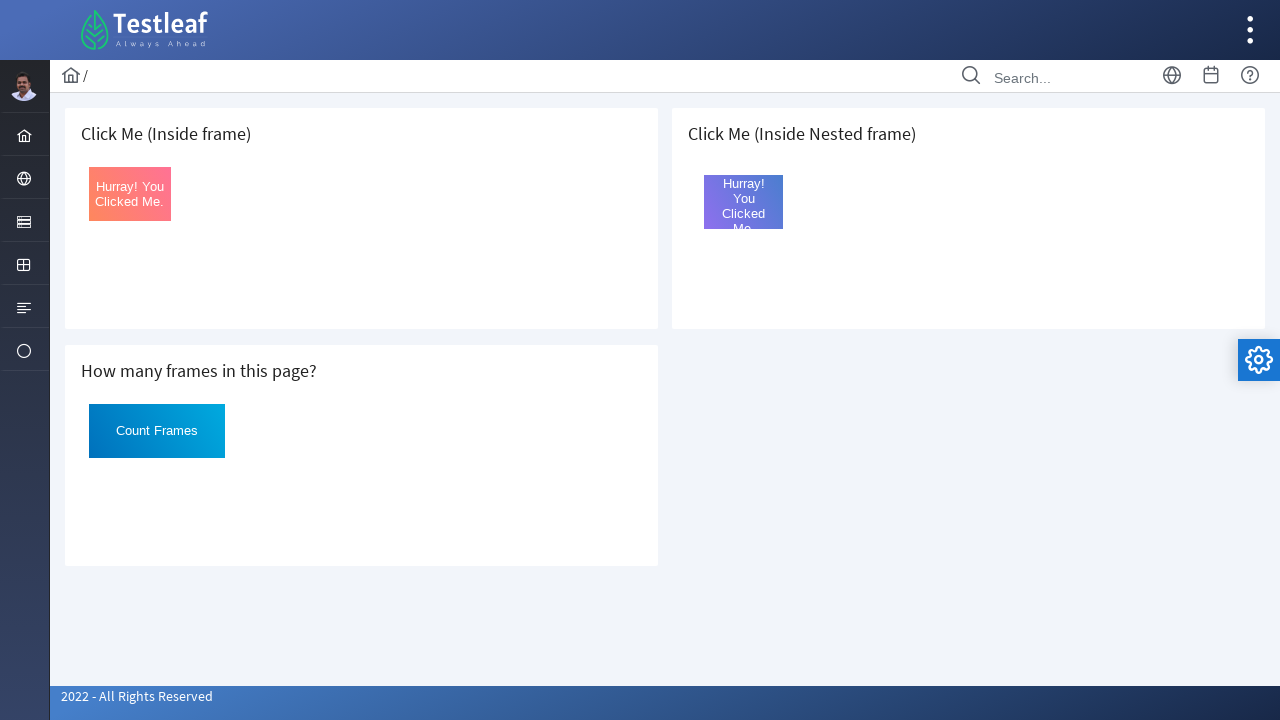

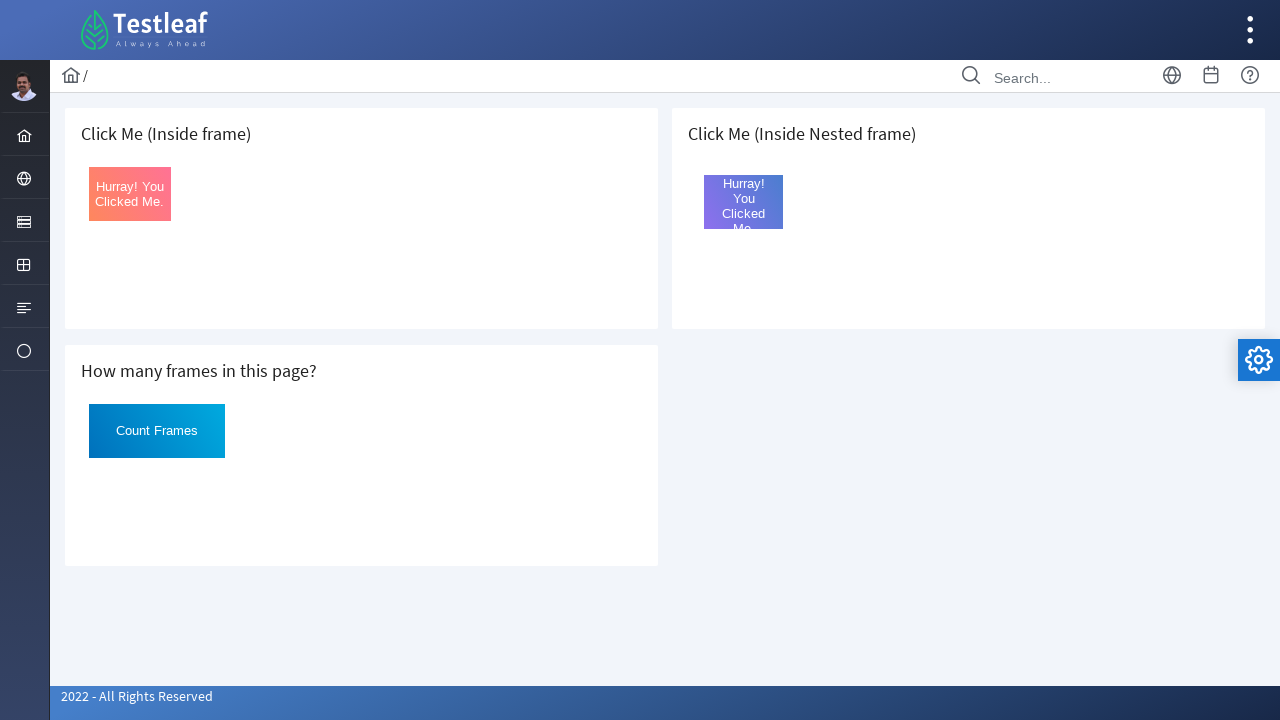